Tests JavaScript alert handling on DemoQA by clicking alert buttons and interacting with different types of alerts (simple alert, confirm dialog, and prompt box)

Starting URL: https://demoqa.com/alerts

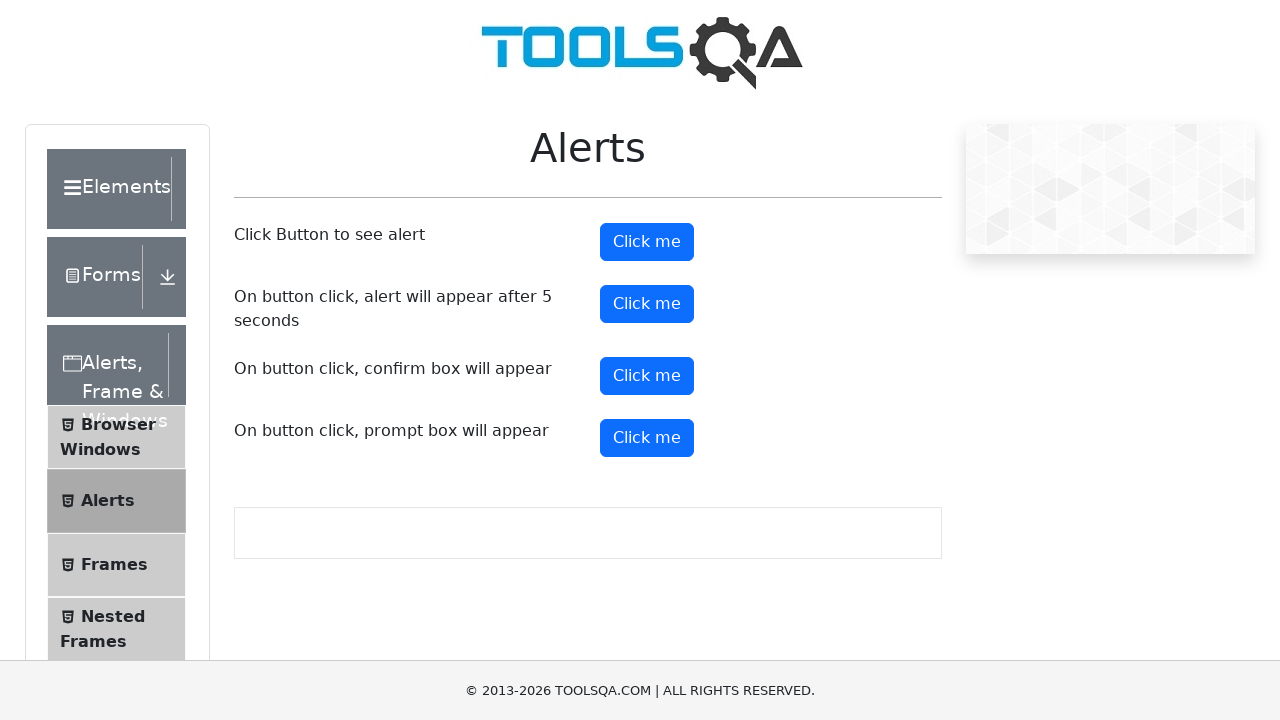

Waited for page to load with networkidle state
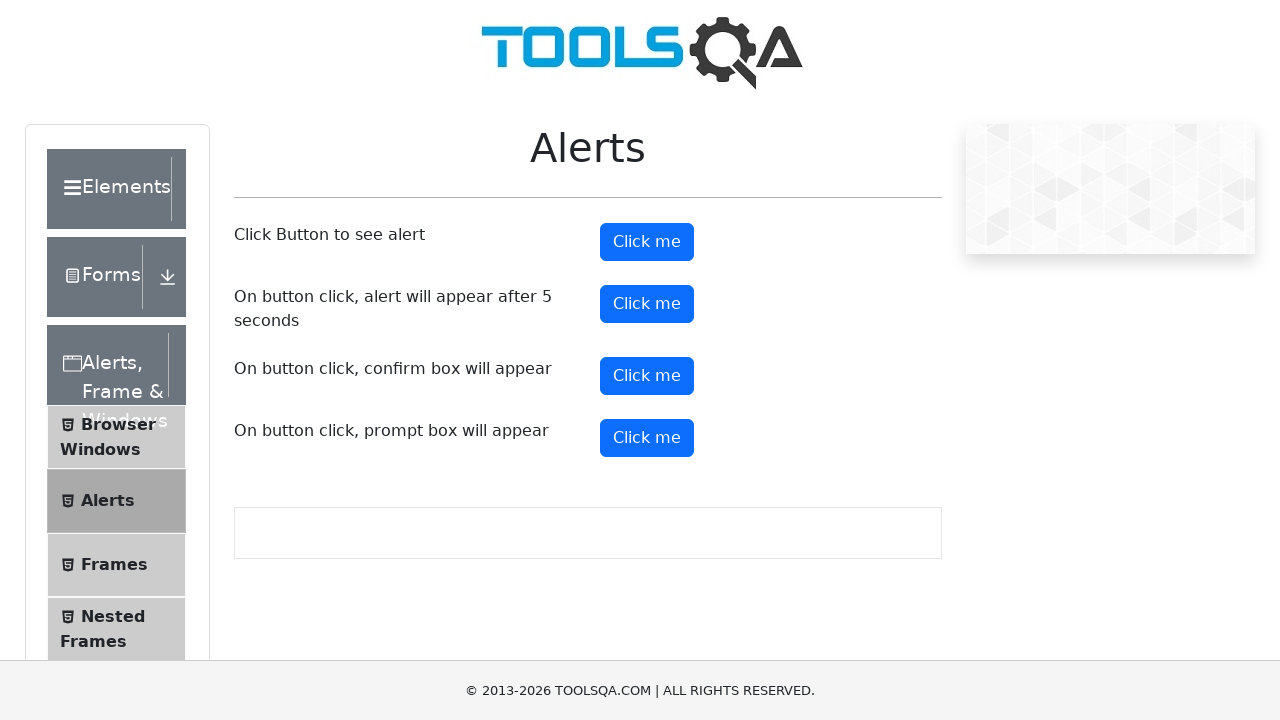

Clicked simple alert button at (647, 242) on #alertButton
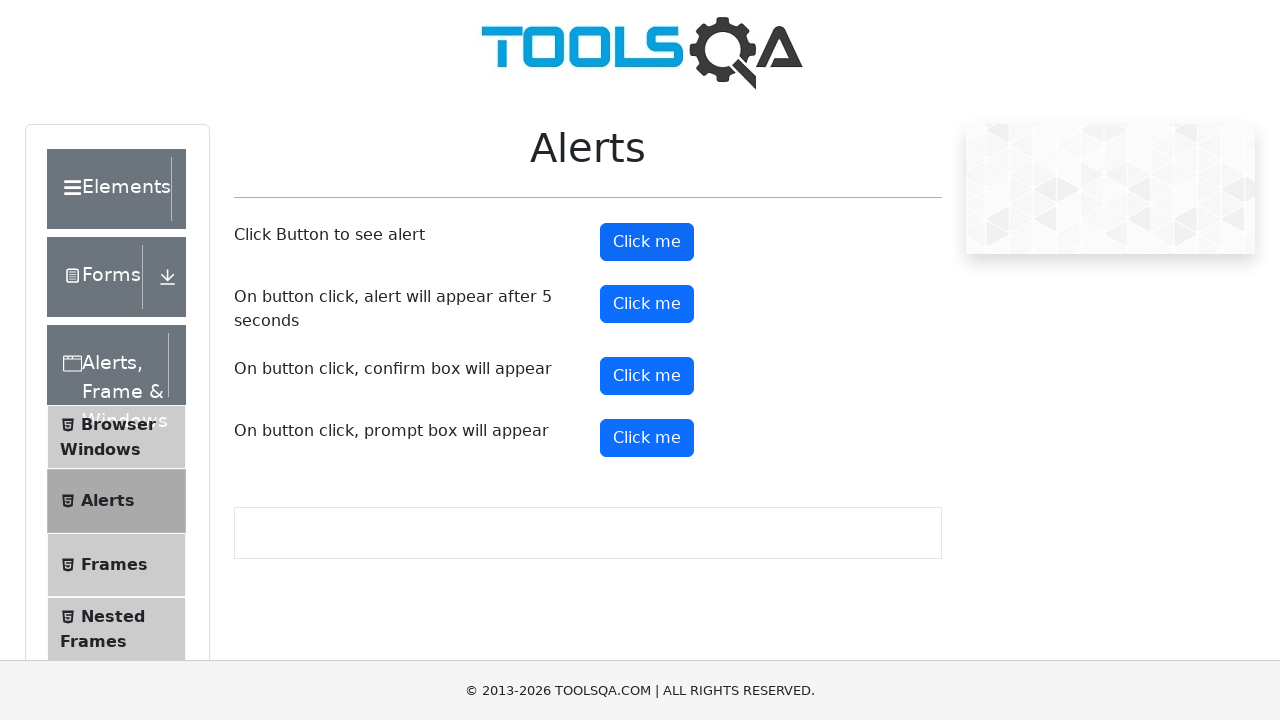

Set up handler to accept simple alert dialog
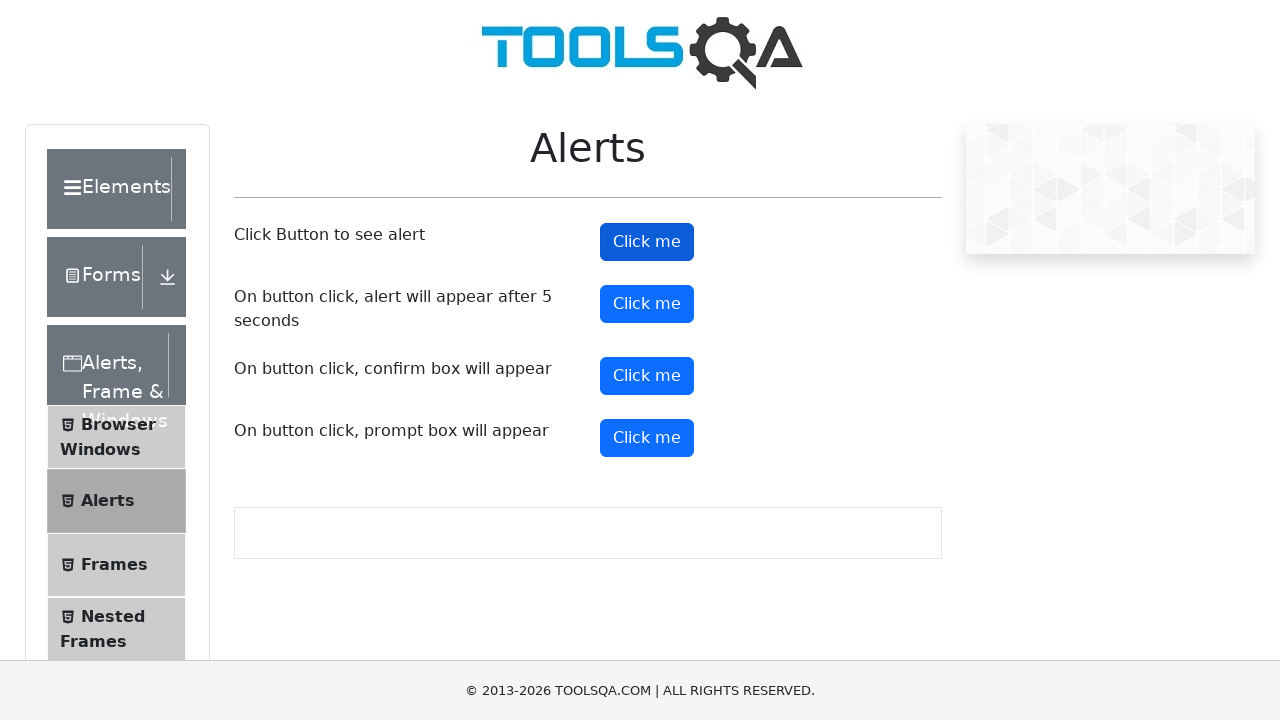

Waited for simple alert to be processed
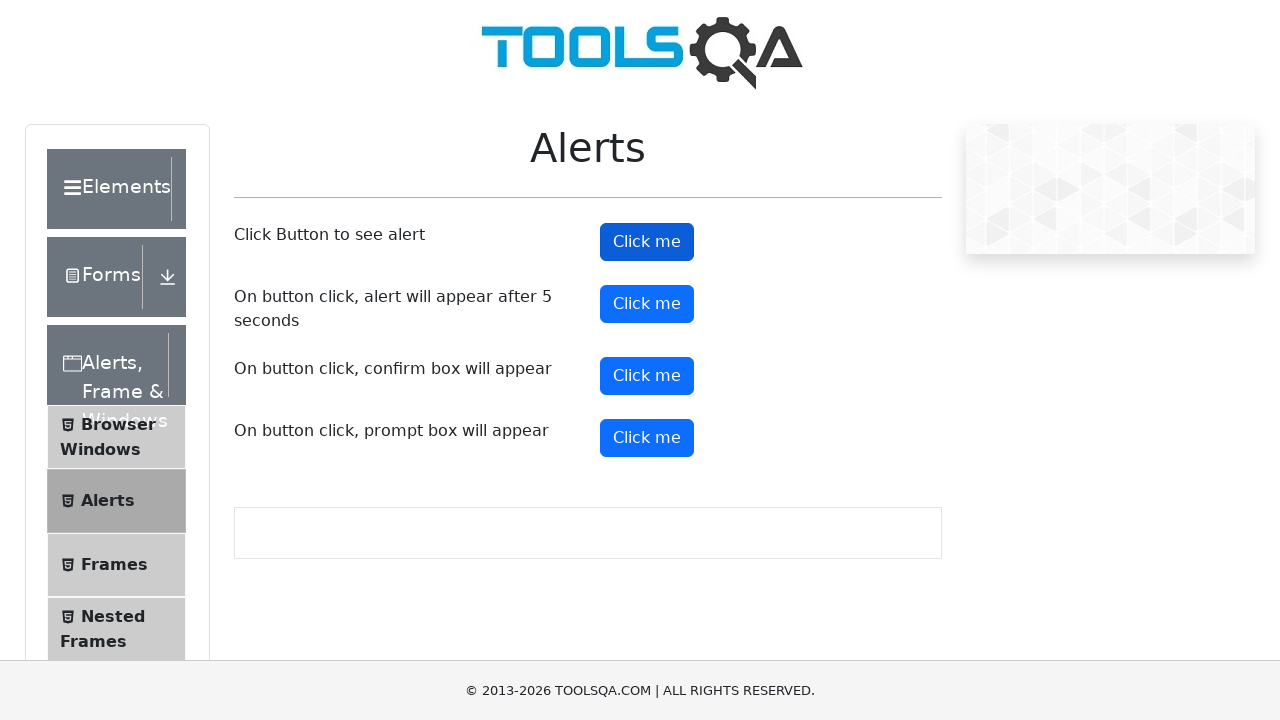

Clicked confirm button at (647, 376) on #confirmButton
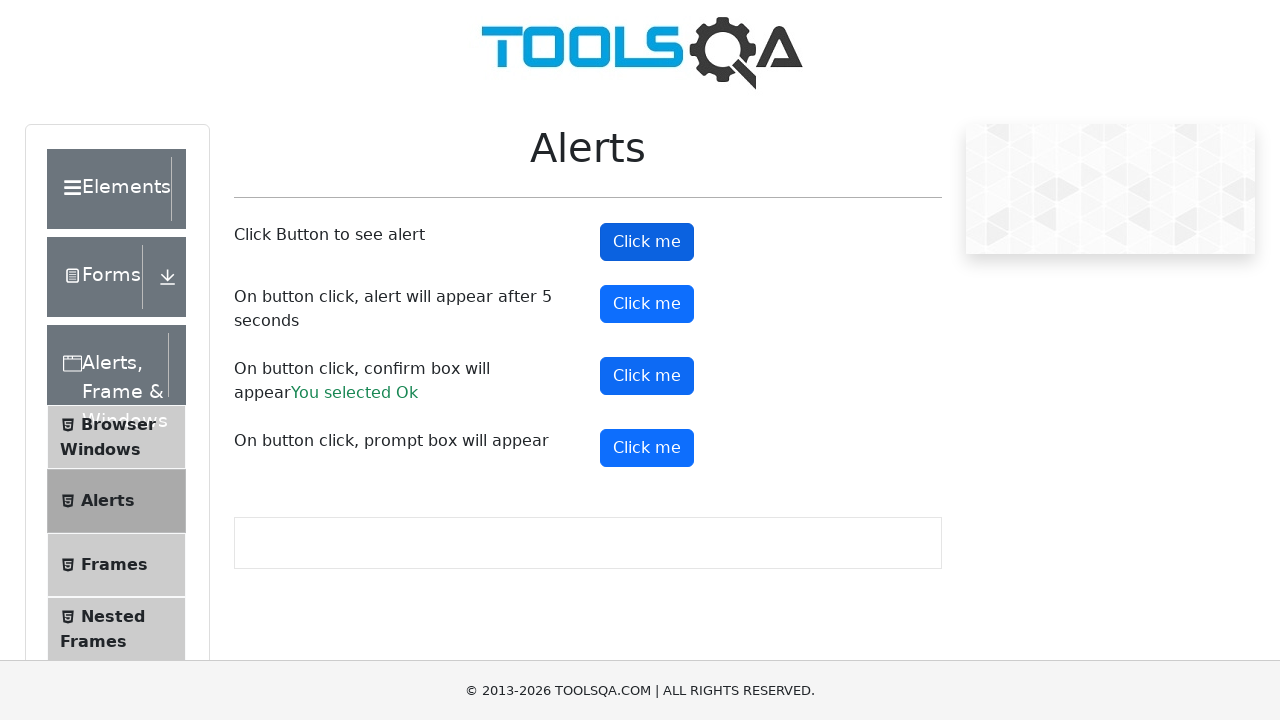

Waited for confirm dialog to be processed
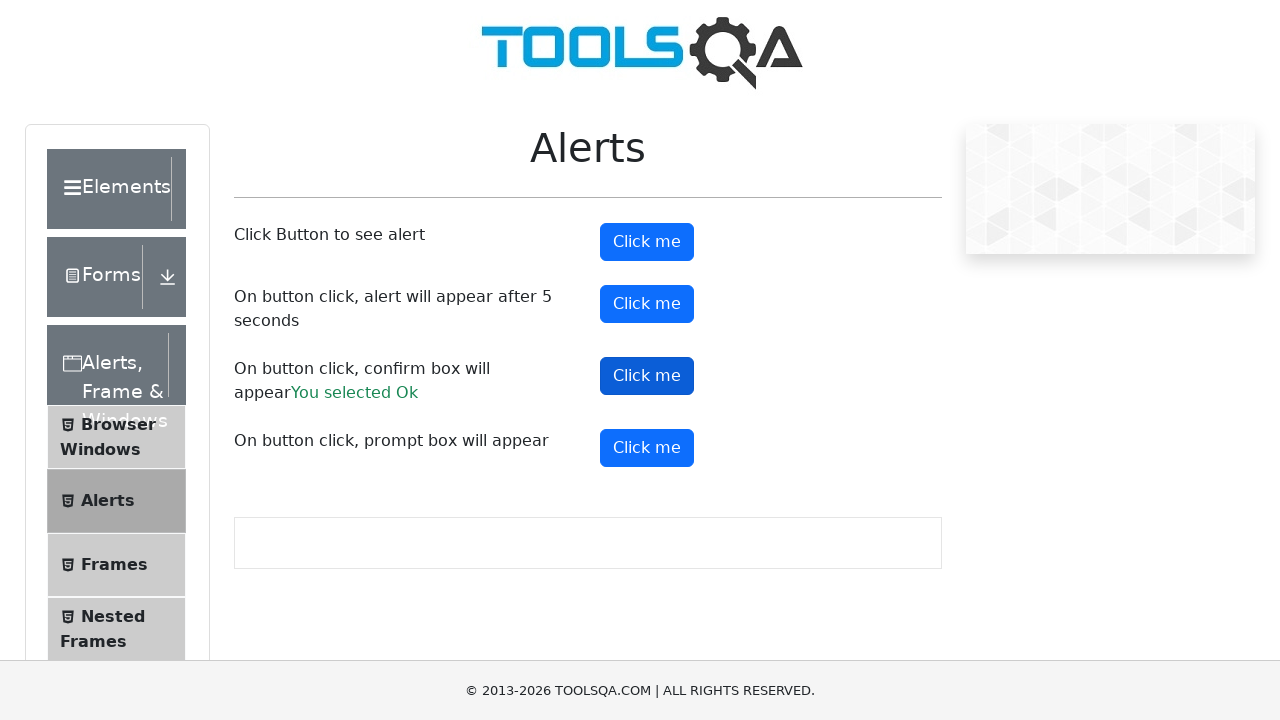

Clicked prompt button at (647, 448) on #promtButton
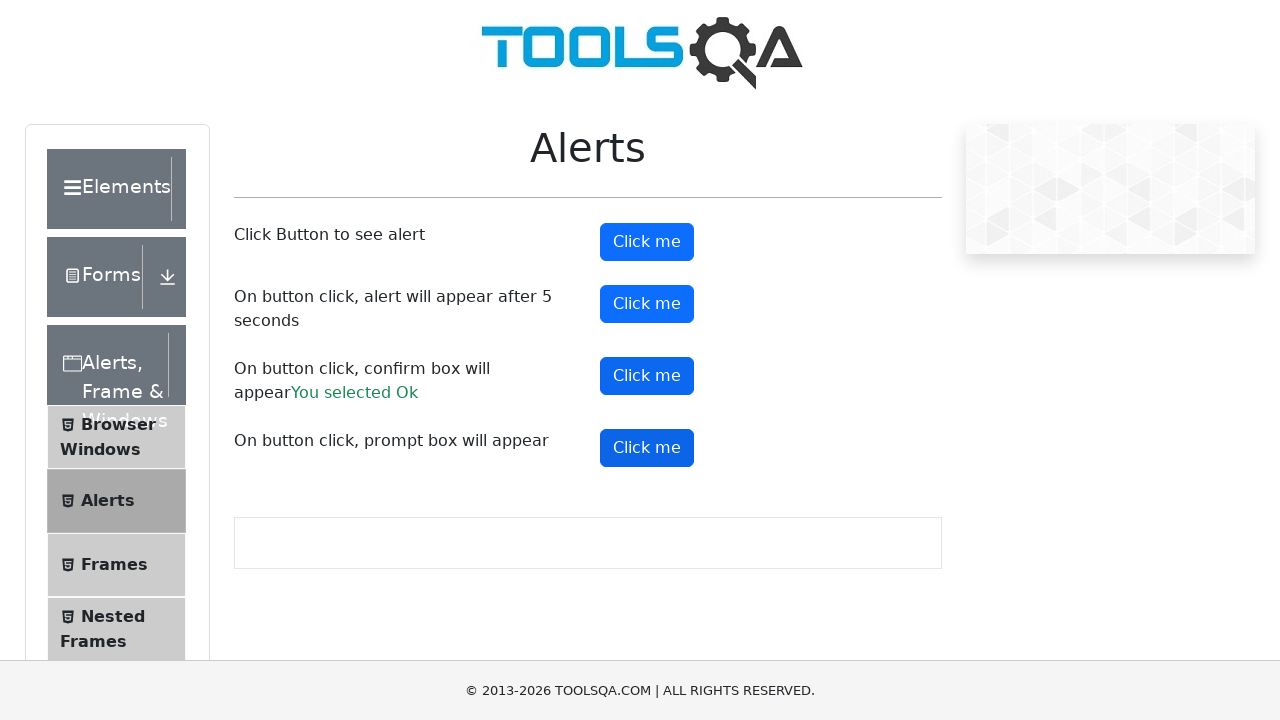

Set up handler to accept prompt dialog with text input 'Hello!,Copilot'
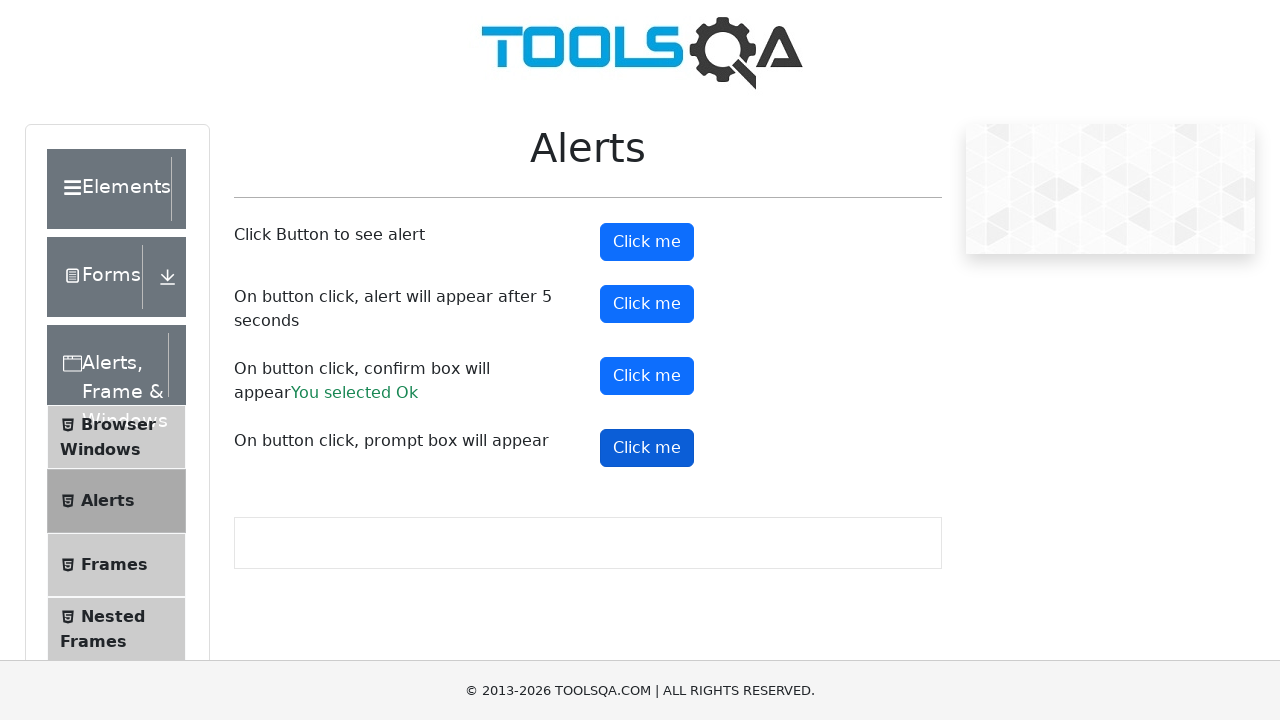

Waited for prompt dialog to be processed
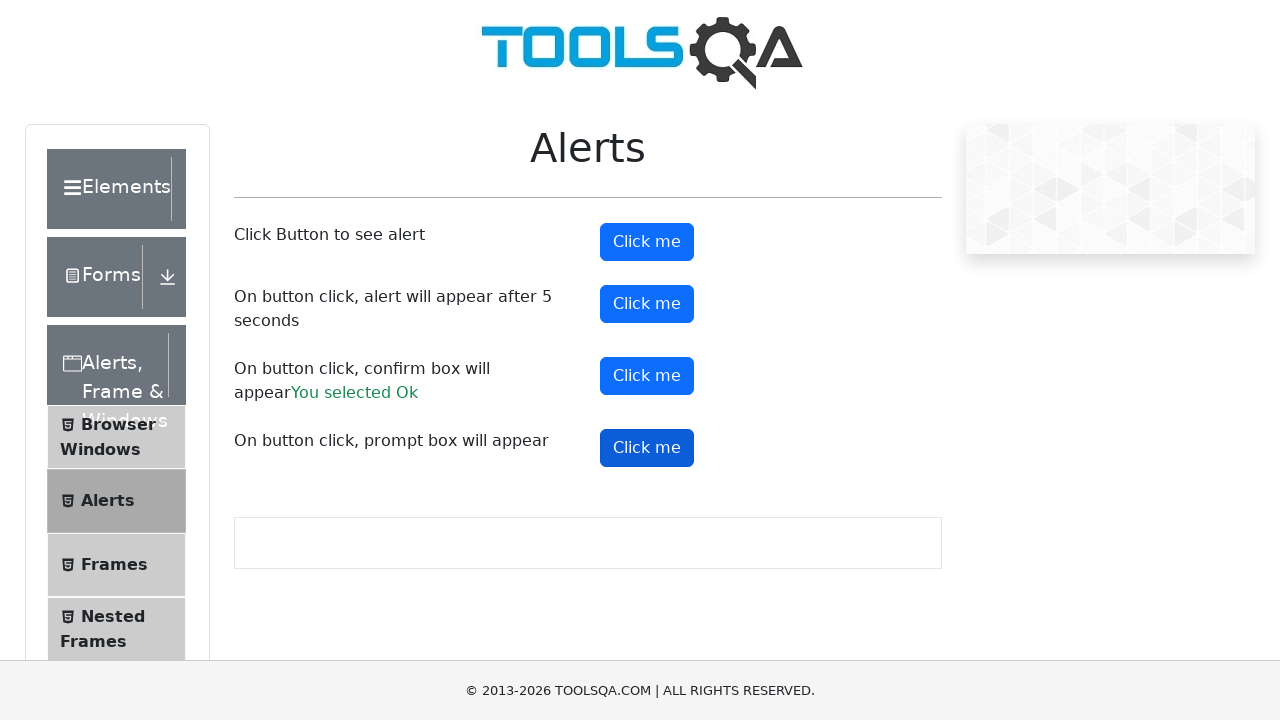

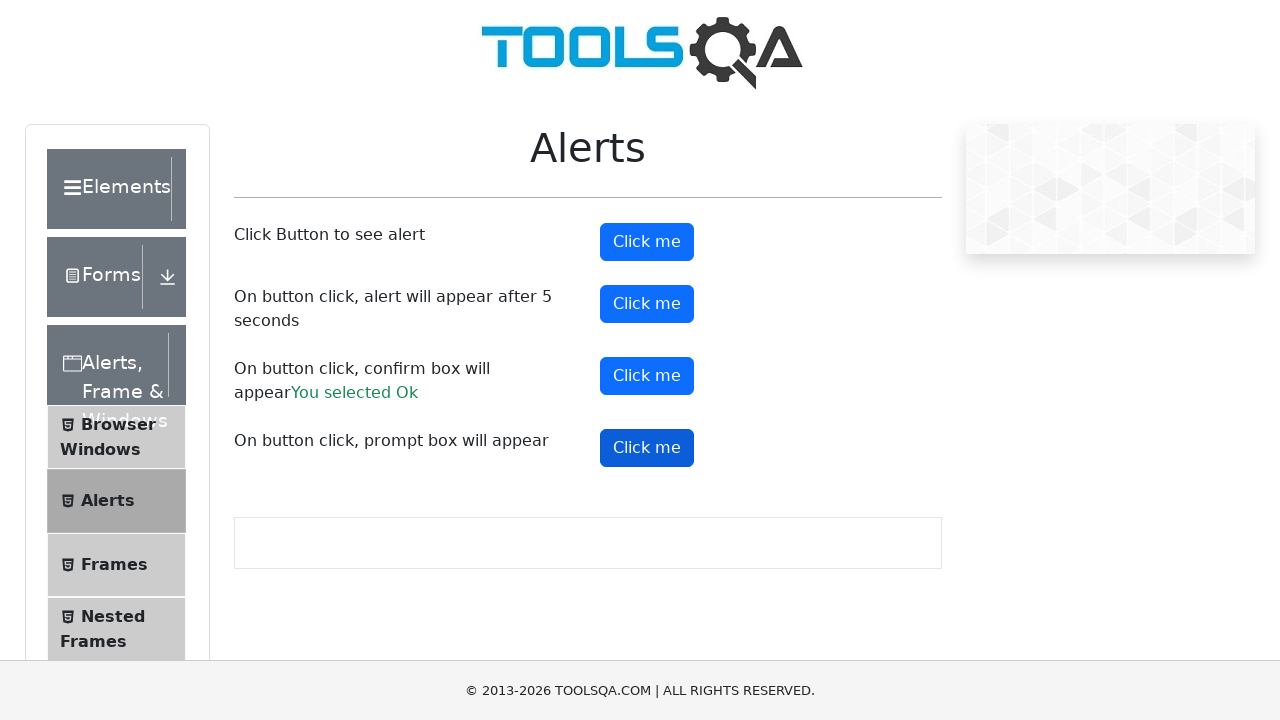